Tests a contact/signup form by filling in first name, last name, and email fields, then submitting the form

Starting URL: https://secure-retreat-92358.herokuapp.com/

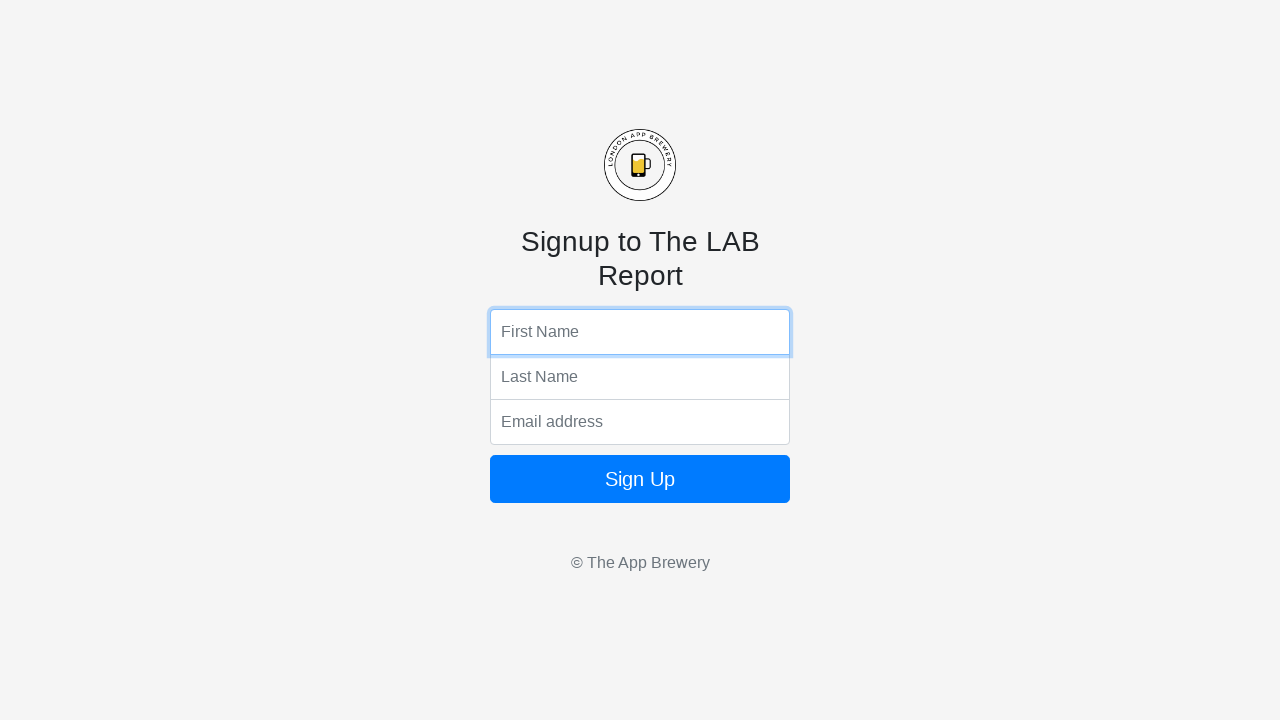

Filled first name field with 'Marcus' on input[name='fName']
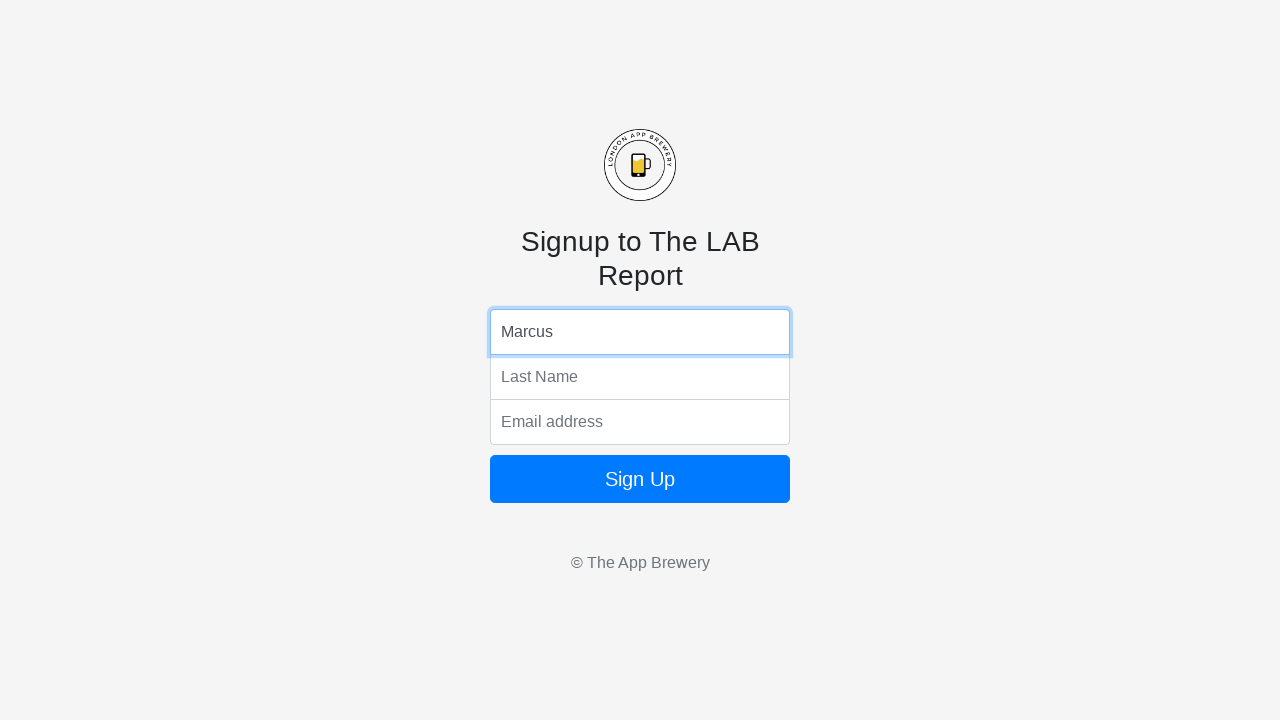

Filled last name field with 'Chen' on input[name='lName']
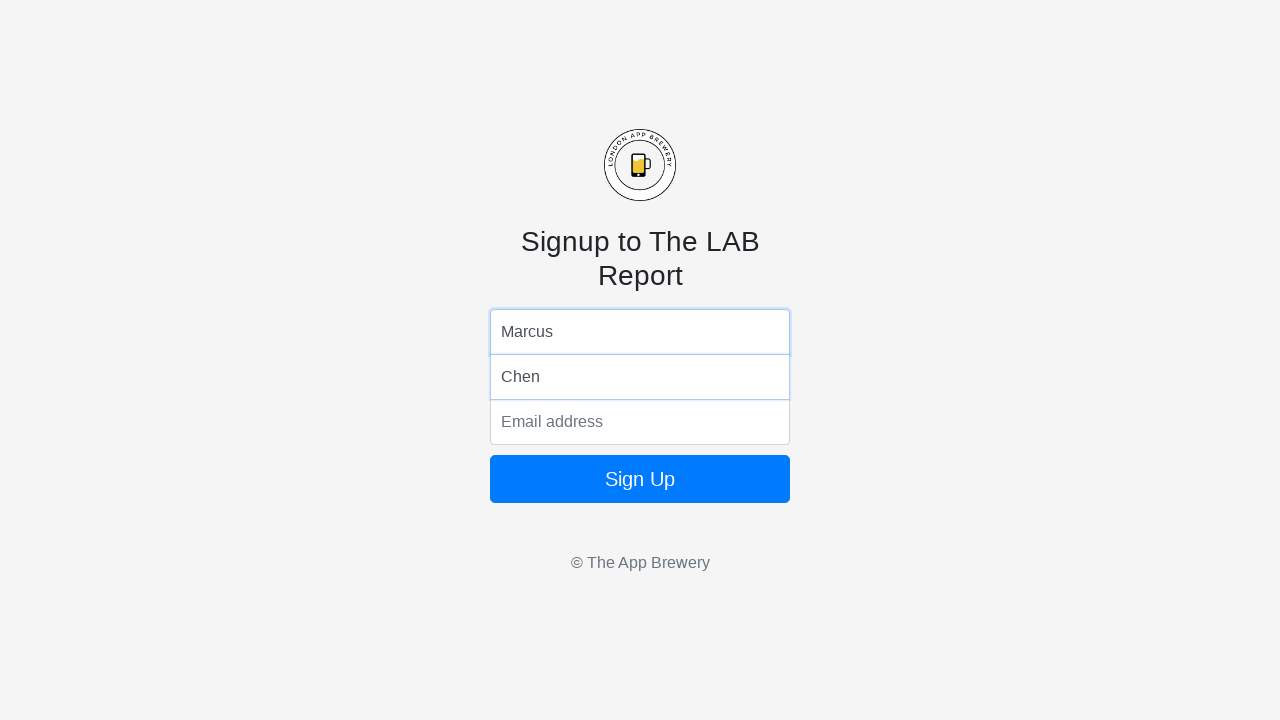

Filled email field with 'marcus.chen@testmail.com' on input[name='email']
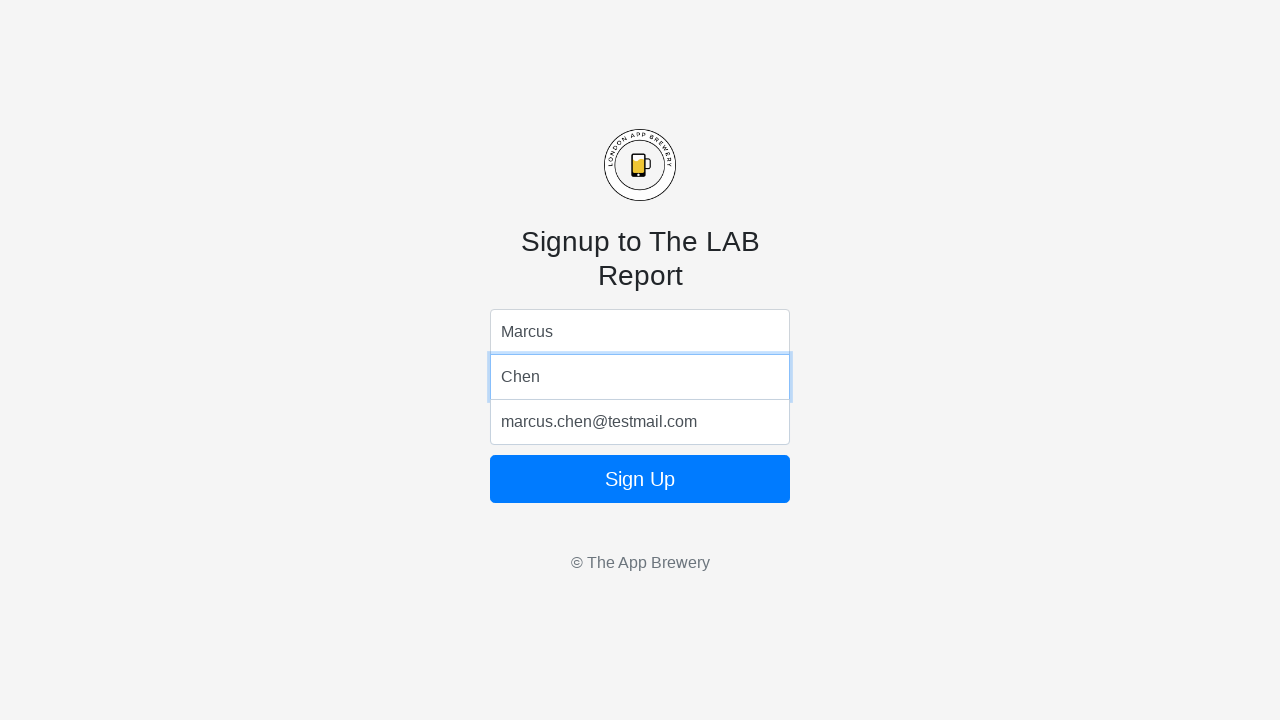

Clicked form submit button at (640, 479) on form button
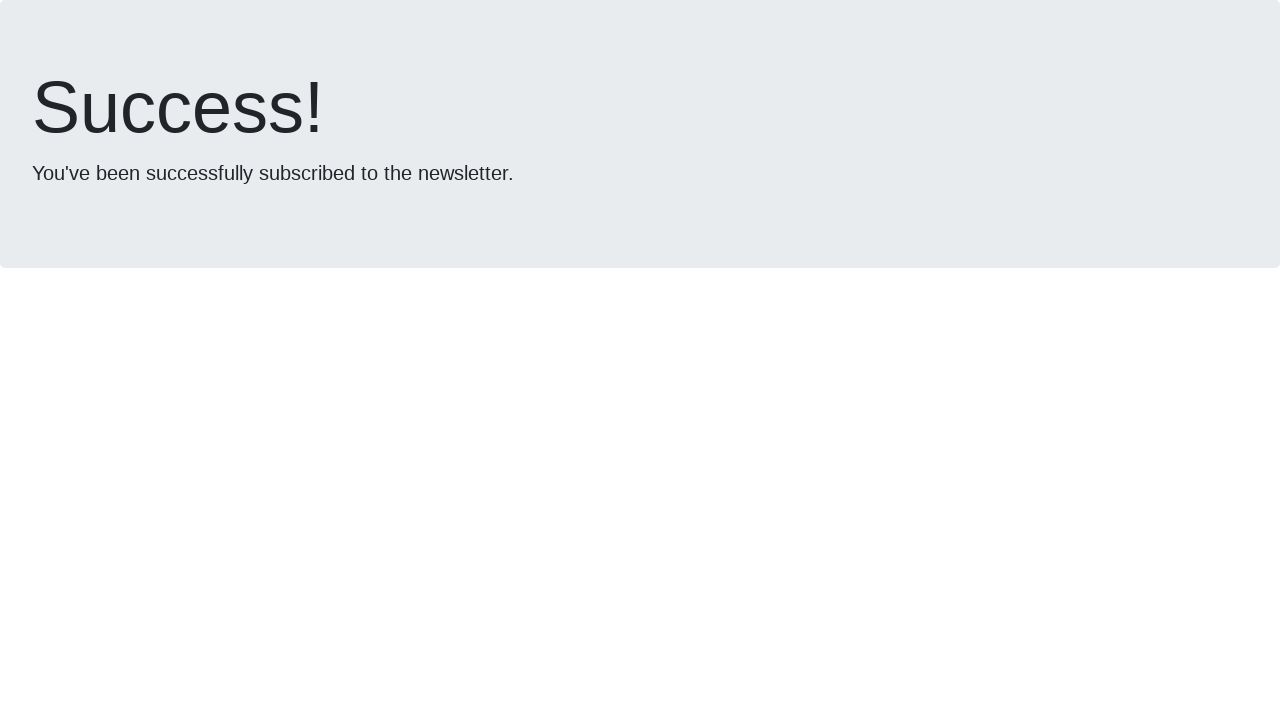

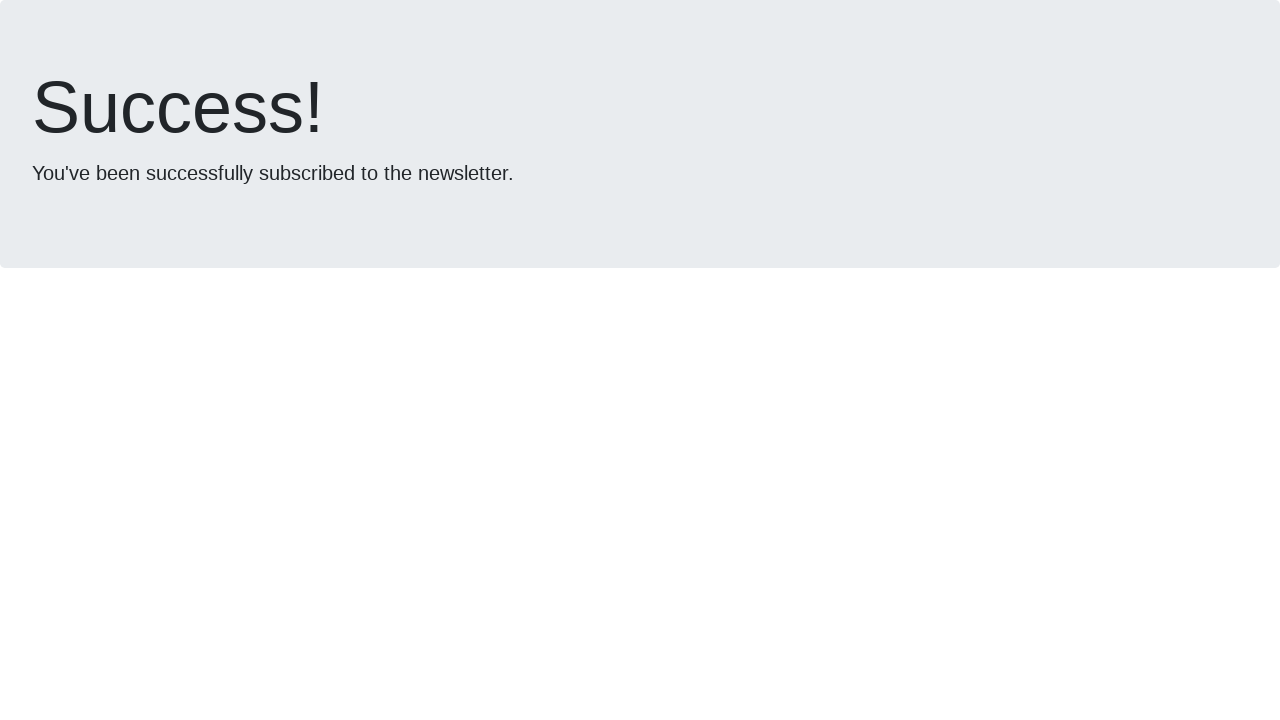